Tests the health insurance quote flow on CoverFox by selecting gender, age, entering address details (pincode and mobile number), and verifying that insurance plans are displayed on the results page.

Starting URL: https://www.coverfox.com/

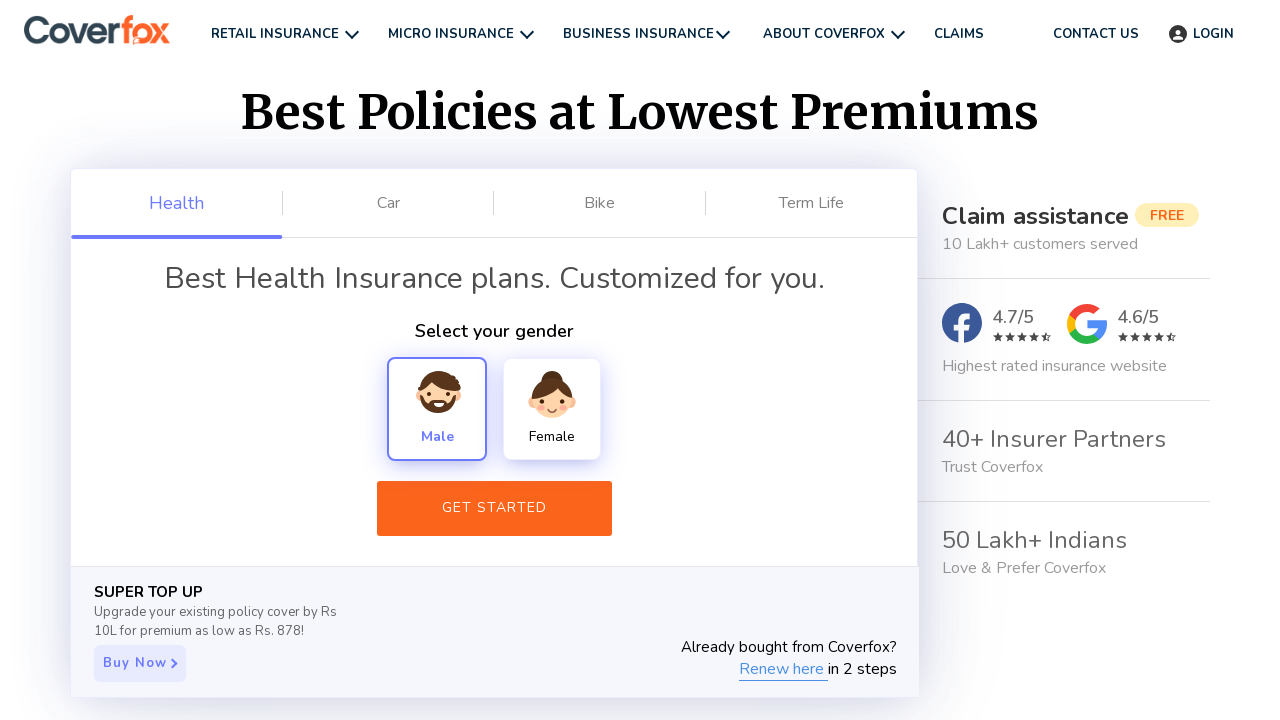

Clicked on Male gender option at (437, 409) on xpath=//div[text()='Male']
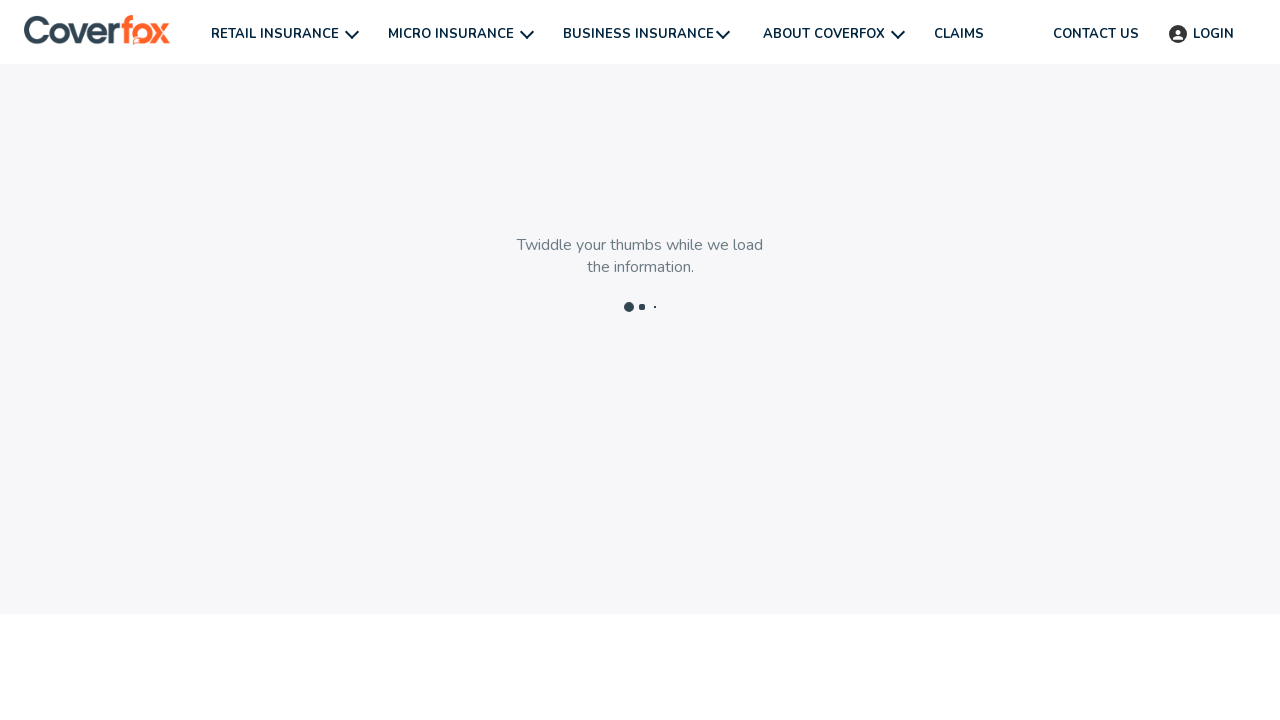

Clicked next button on health-plan page at (468, 676) on .next-btn
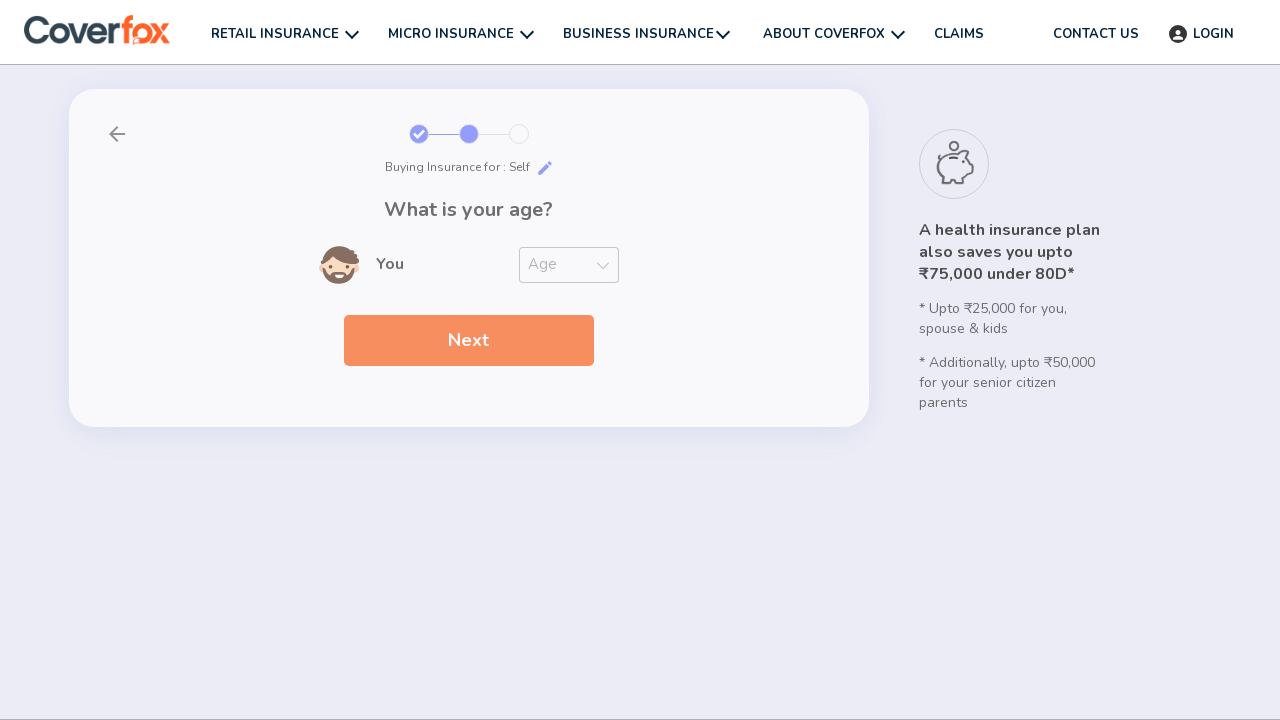

Selected age 26 years from dropdown on #Age-You
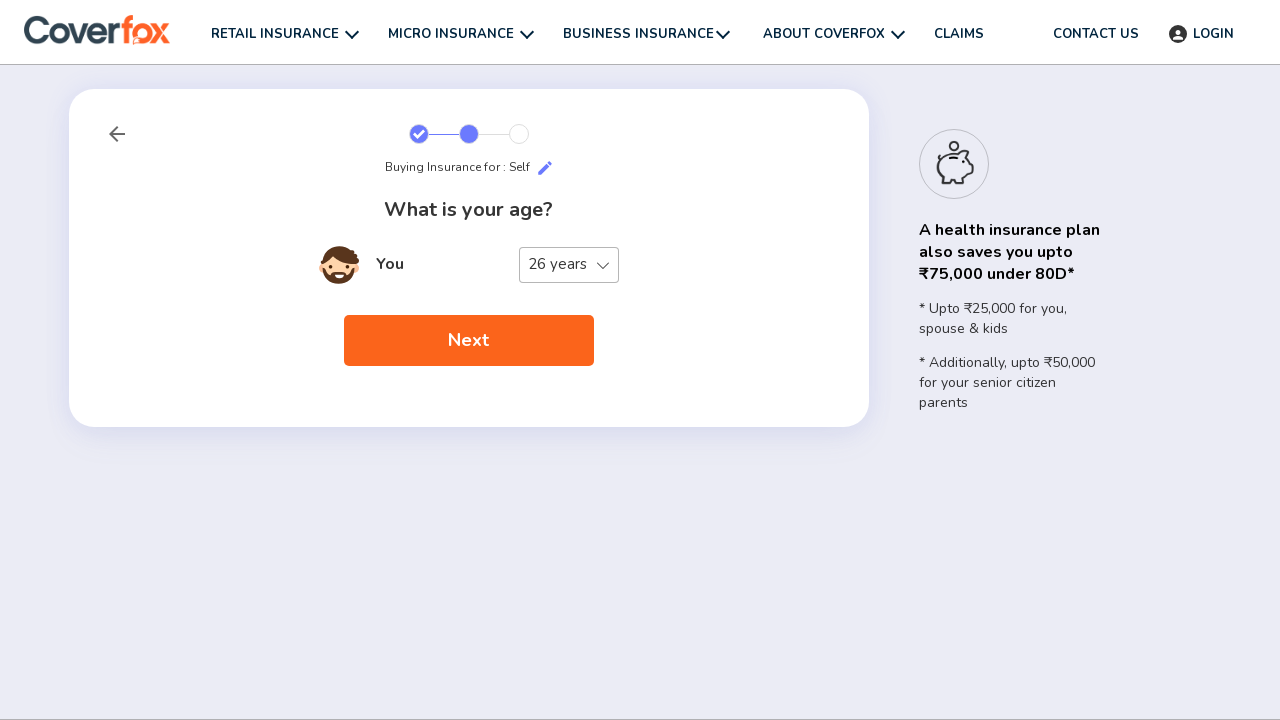

Clicked next button on member-details page at (468, 341) on .next-btn
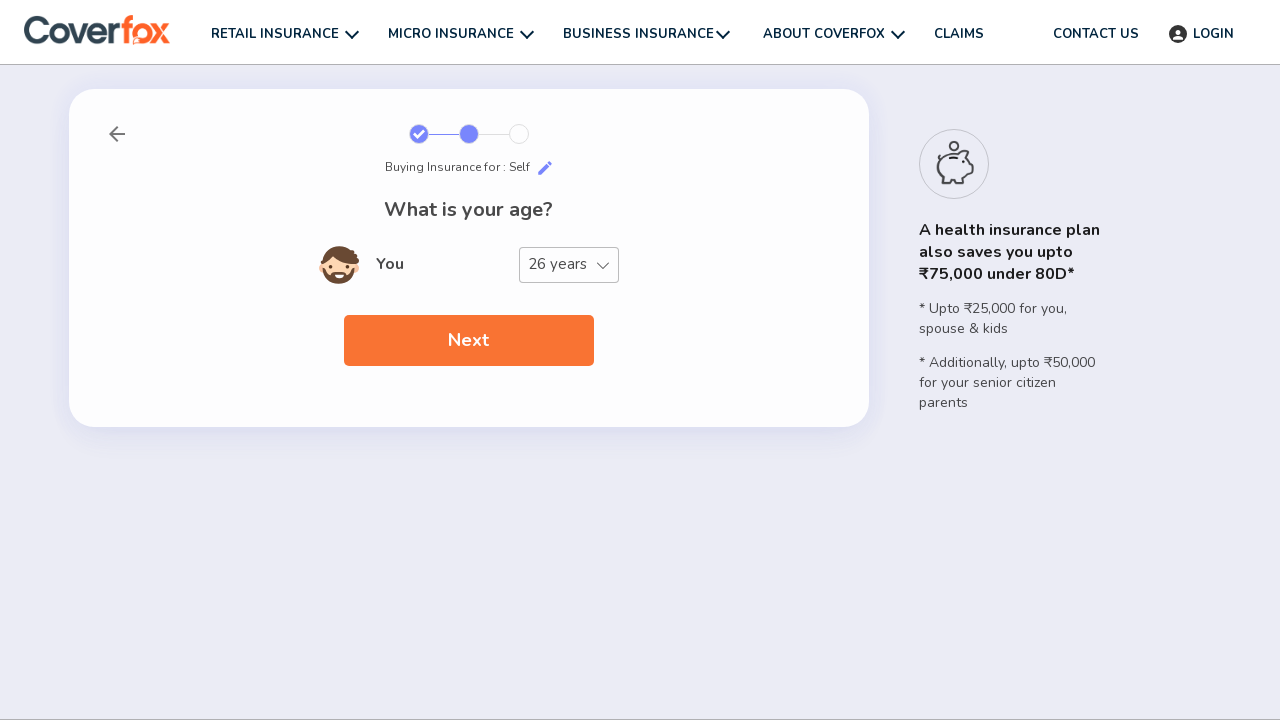

Entered pincode 411046 on .mp-input-text
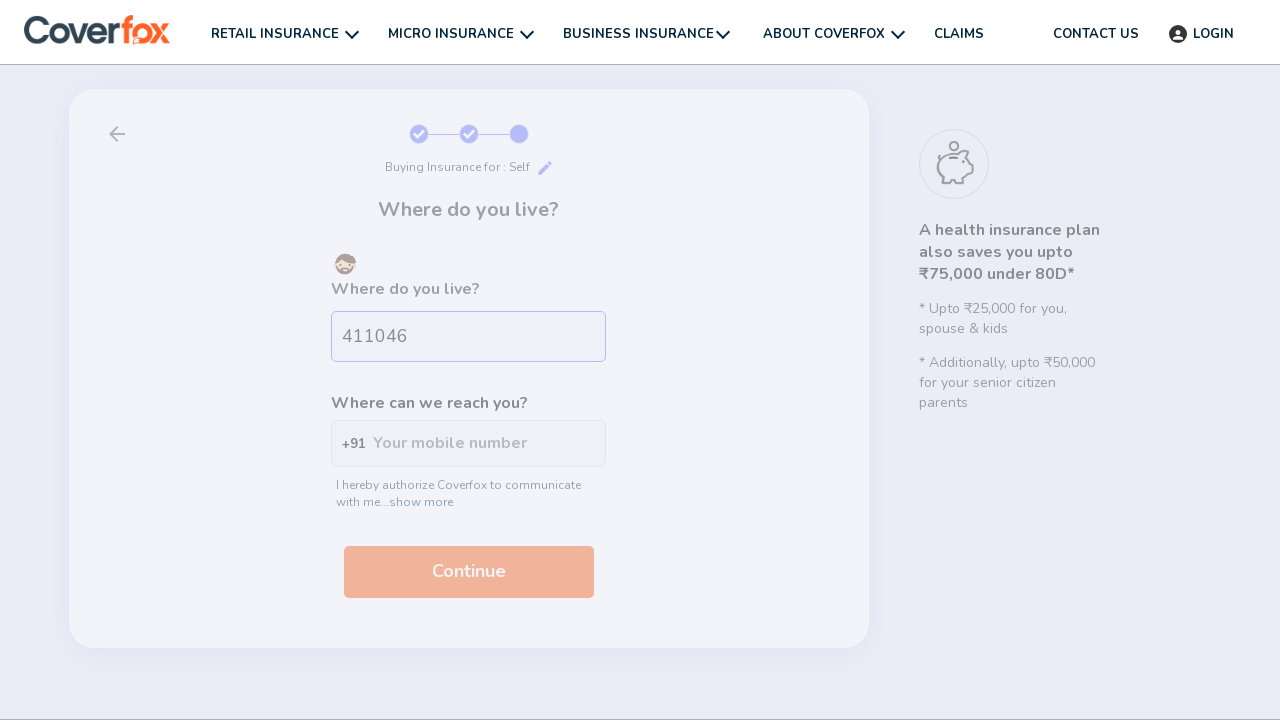

Entered mobile number 9421357890 on #want-expert
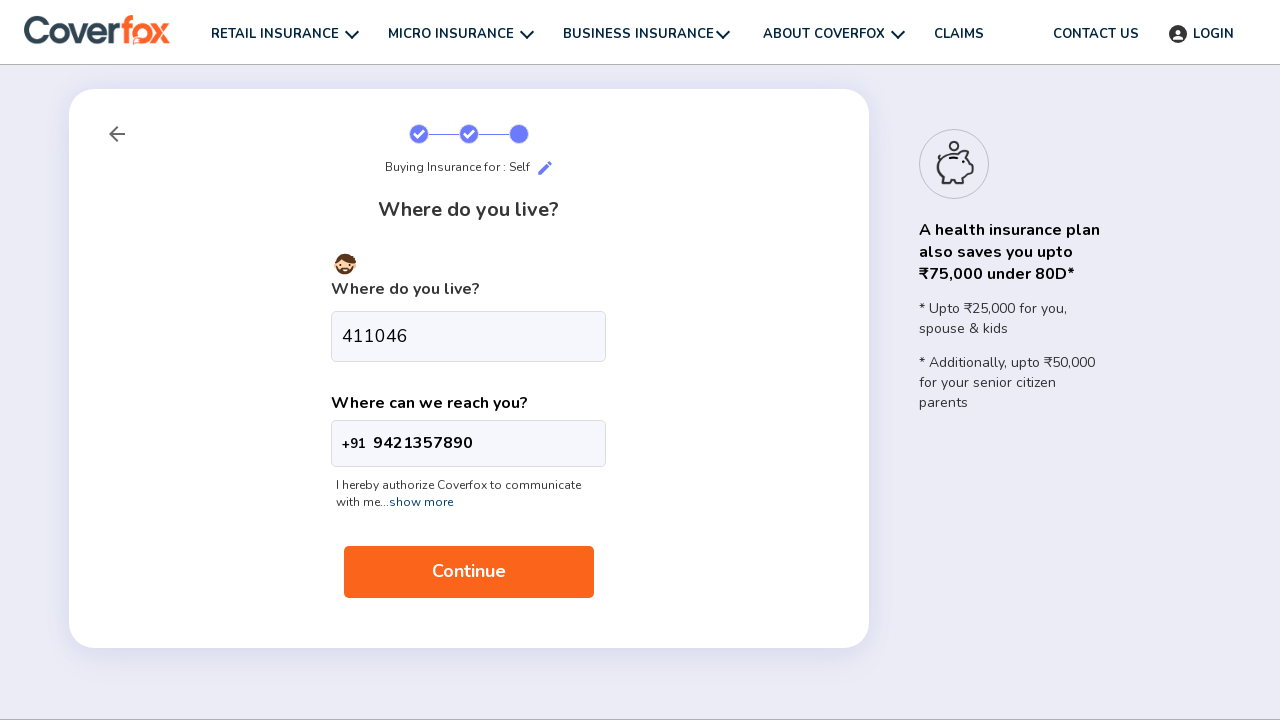

Clicked next button on address-details page at (468, 572) on .next-btn
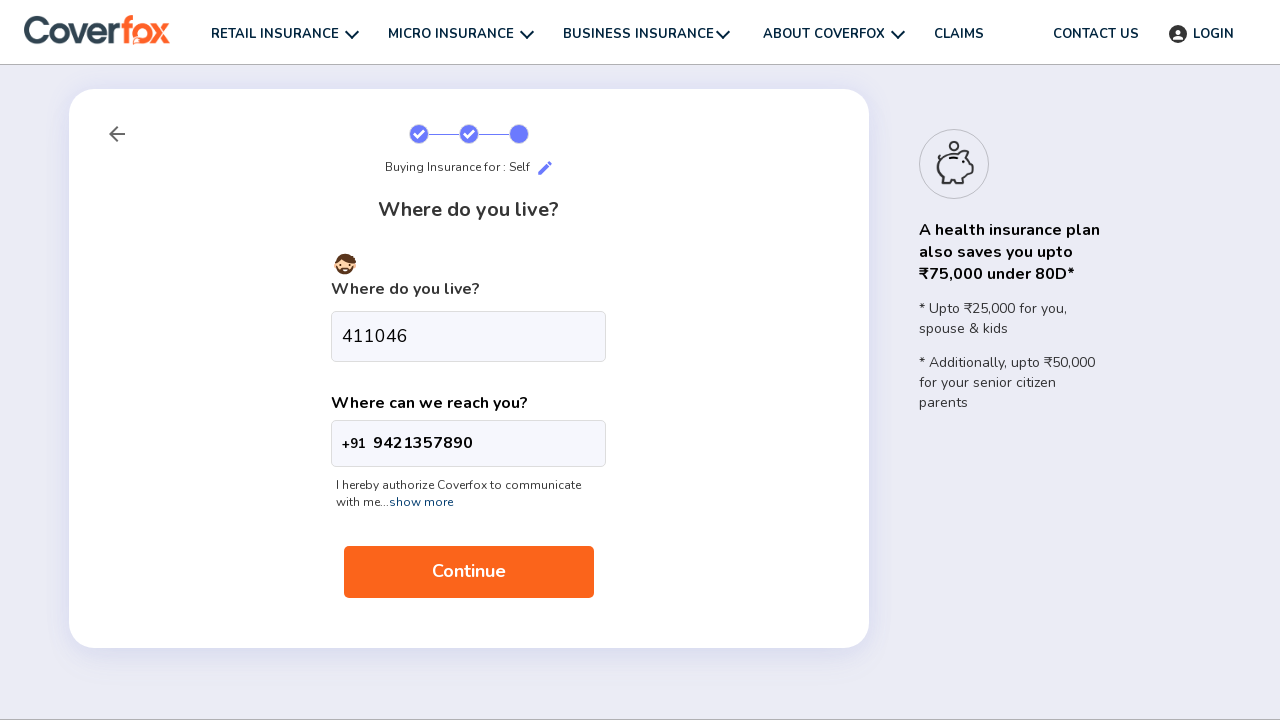

Results page loaded with Insurance Plans heading
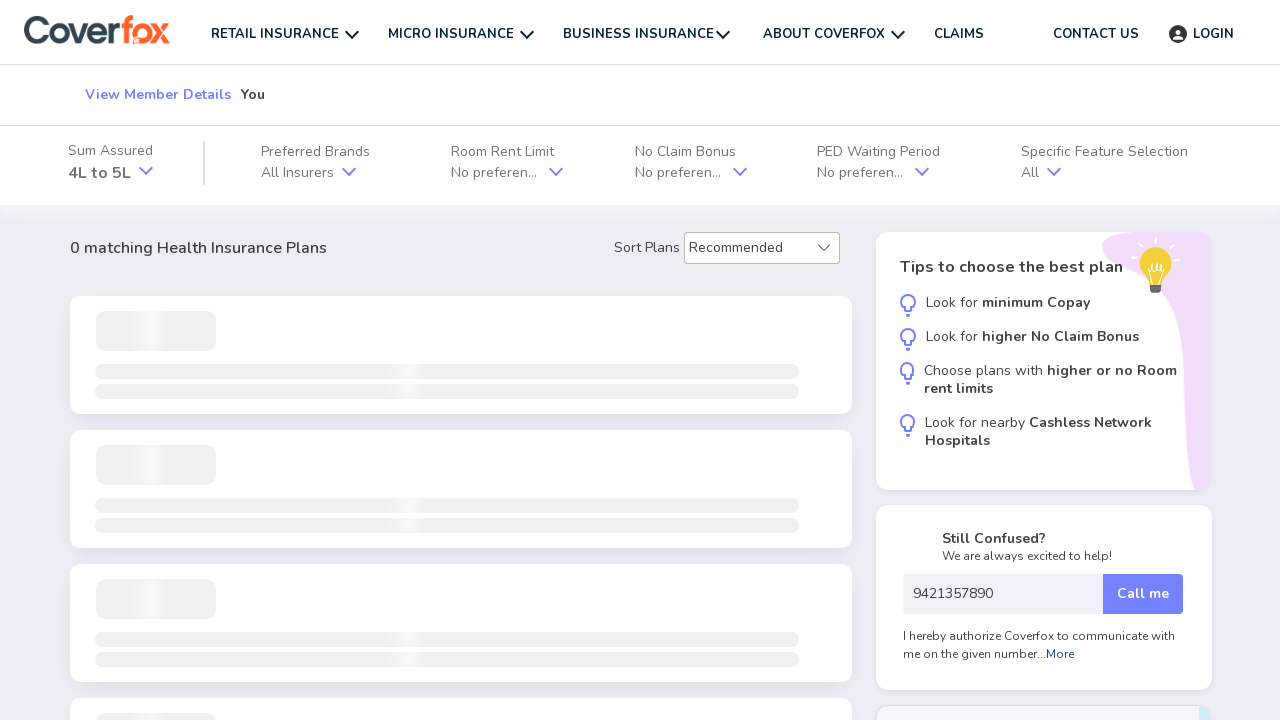

Insurance plan cards are now visible
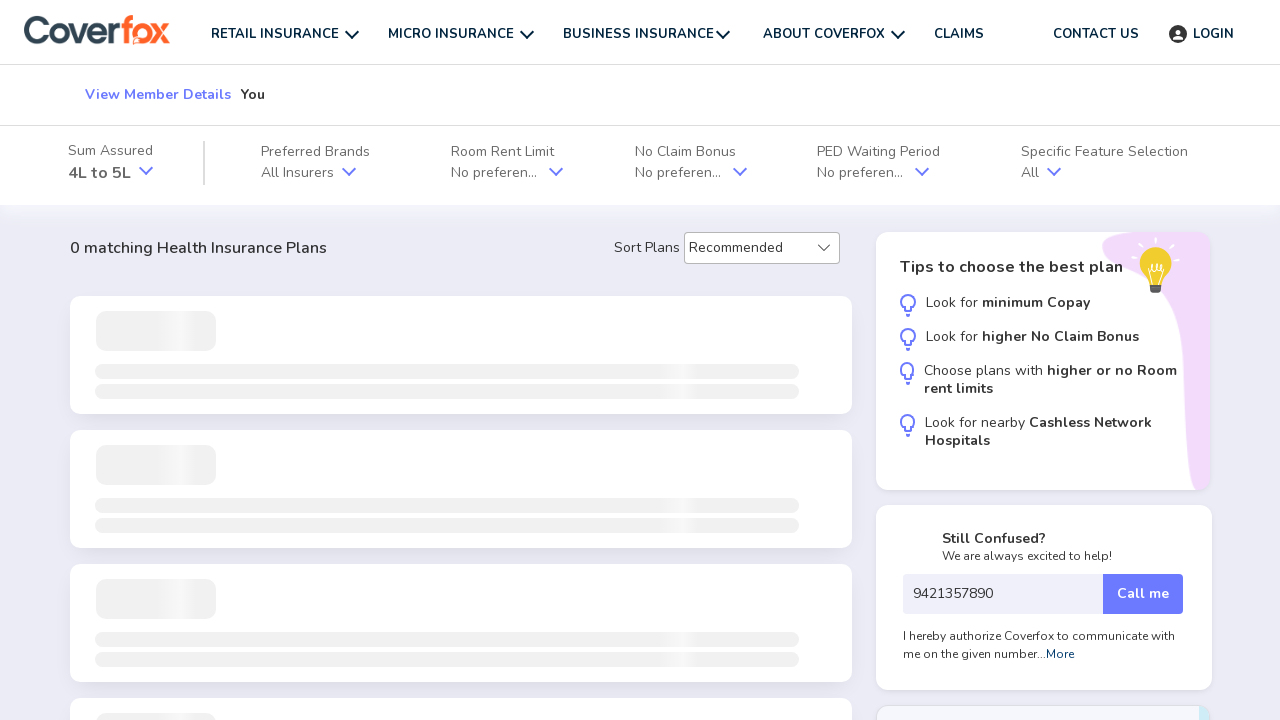

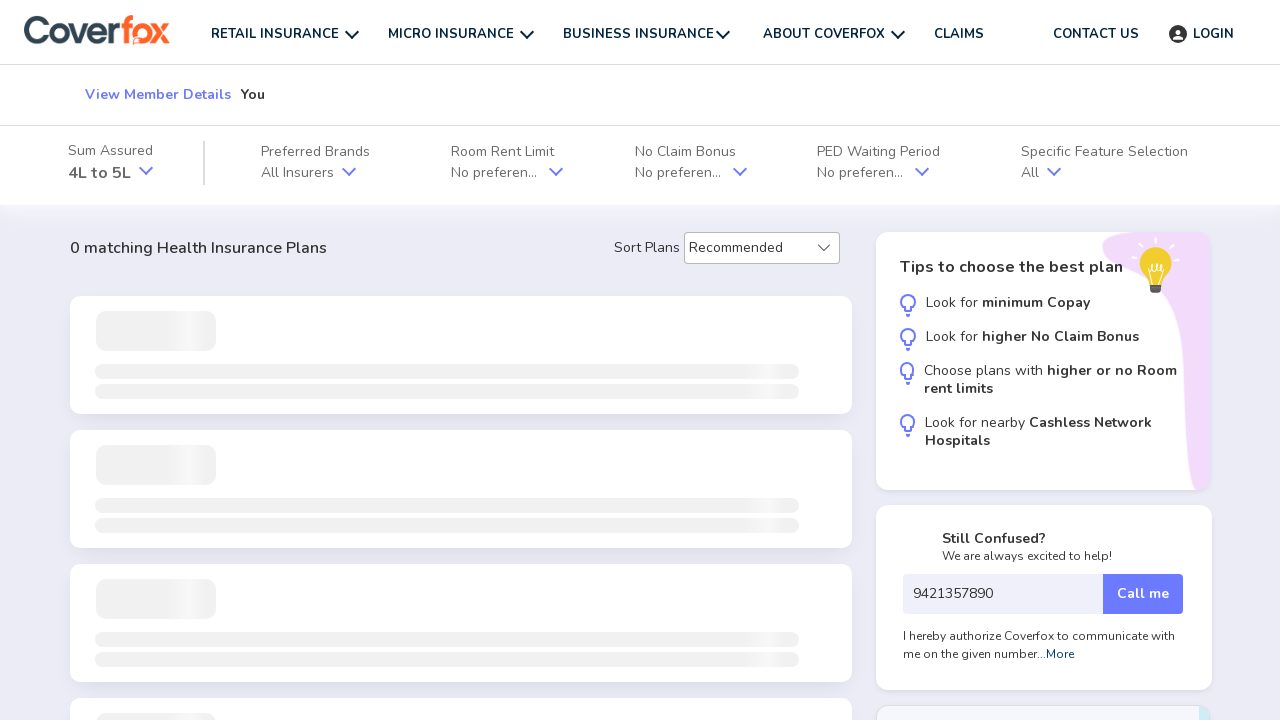